Tests Fox website by loading the page and verifying it renders in fullscreen mode

Starting URL: https://www.fox.com

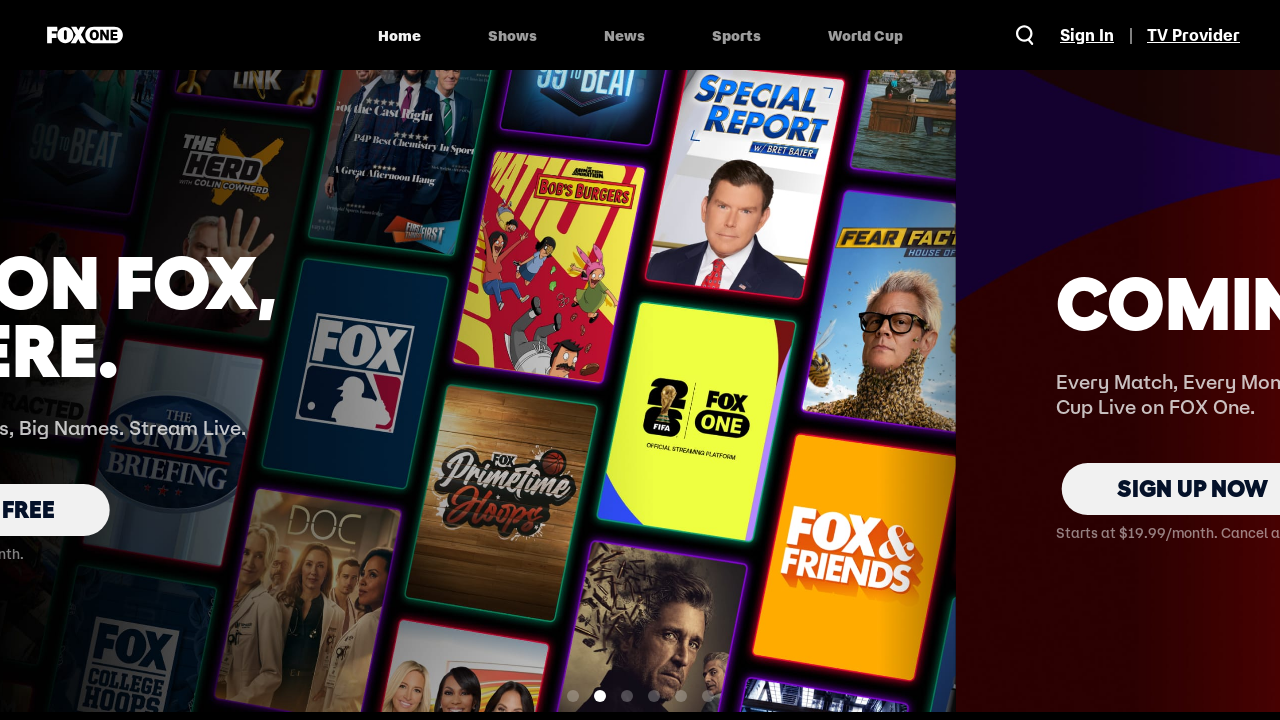

Waited for Fox website to fully load with networkidle state
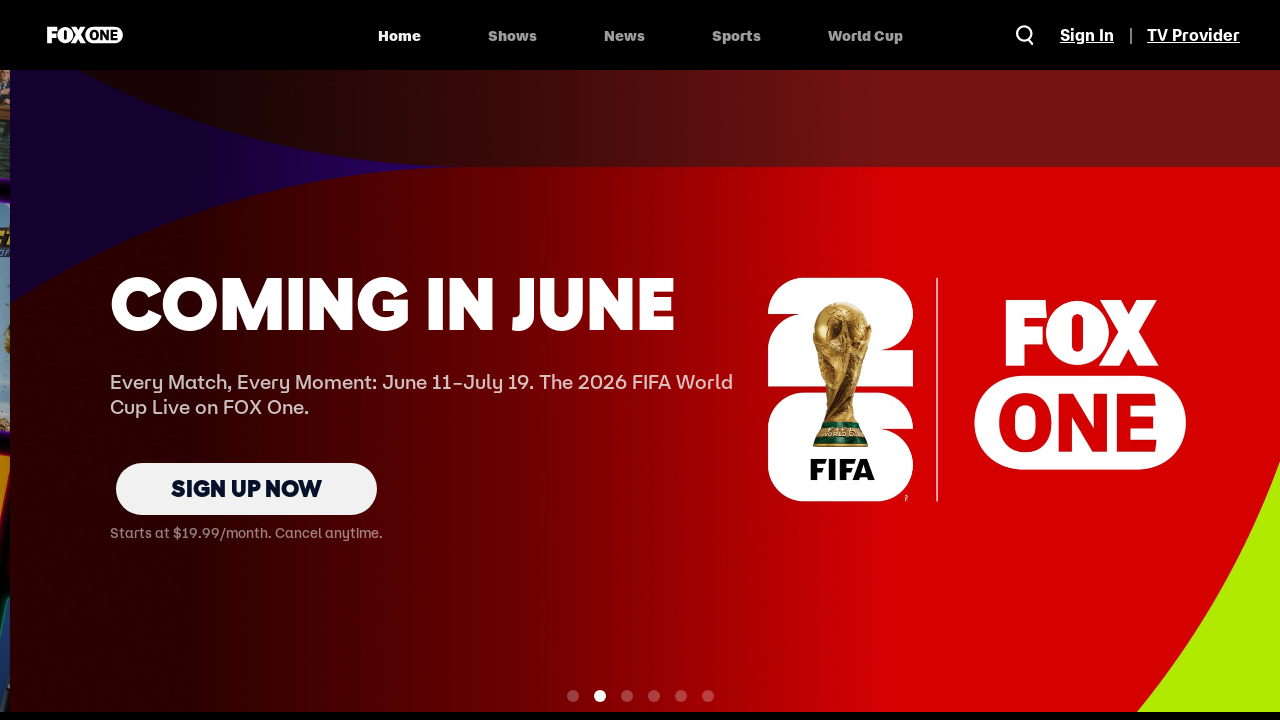

Verified body element is present on Fox website
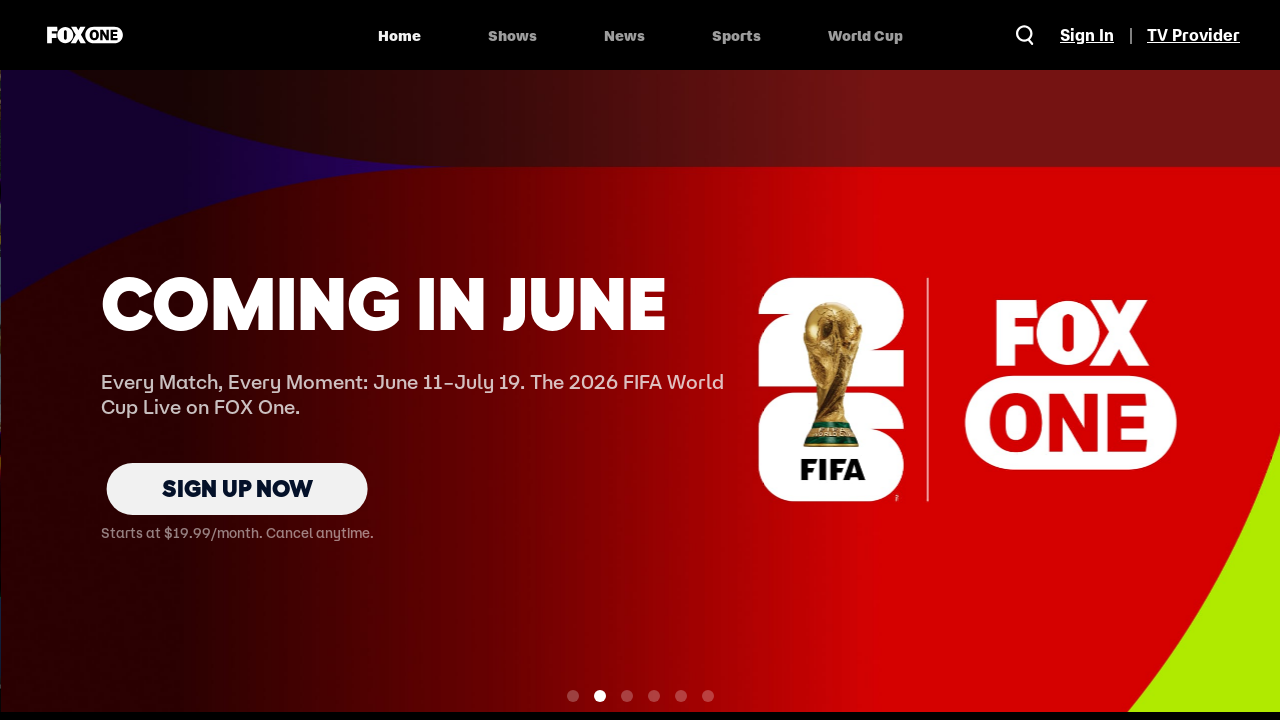

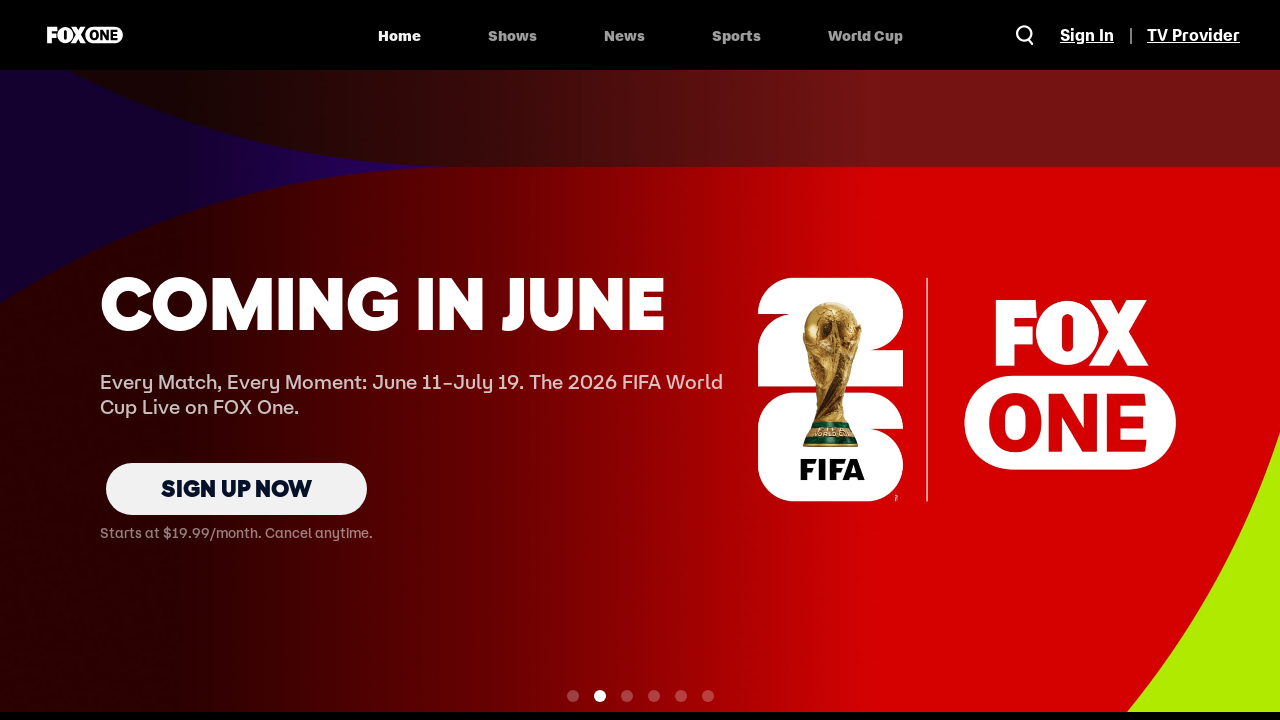